Navigates to SEC EDGAR filings page for a company (Apple Inc, CIK 320193) and clicks the "View All Filings" button to expand the filings list.

Starting URL: https://www.sec.gov/edgar/browse/?CIK=320193&owner=exclude

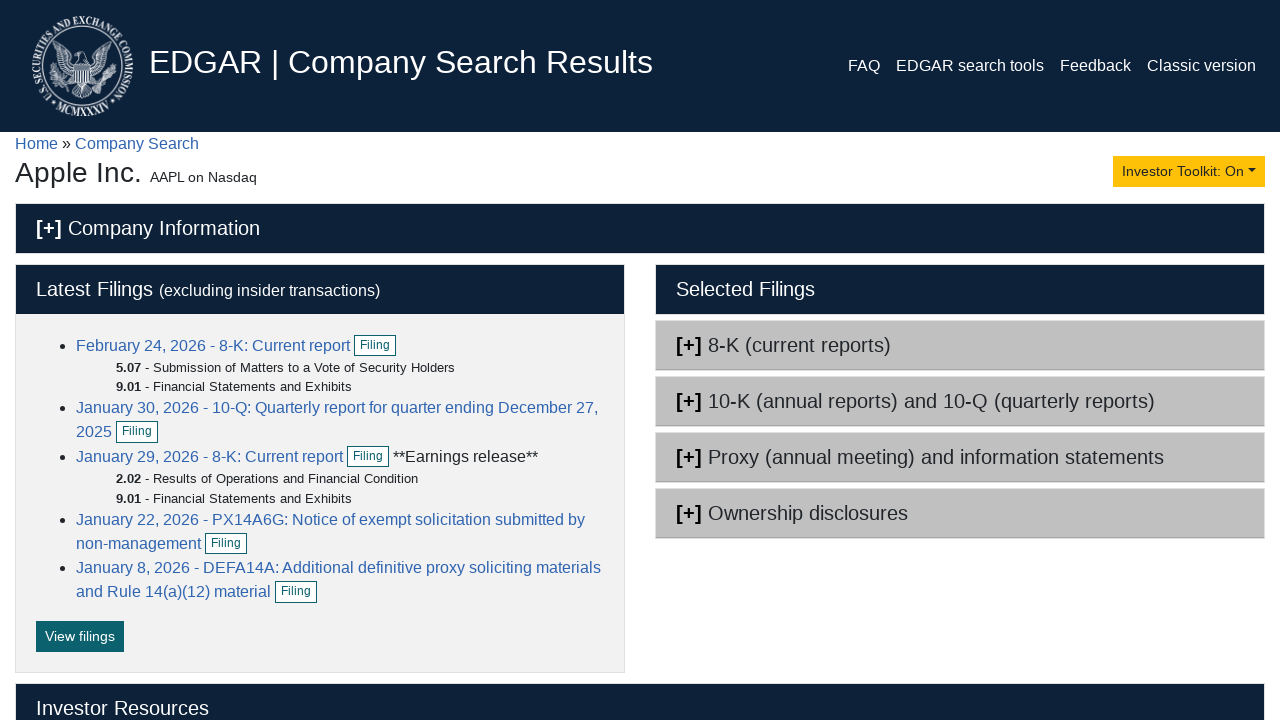

Waited for 'View All Filings' button to load on SEC EDGAR filings page for Apple Inc (CIK 320193)
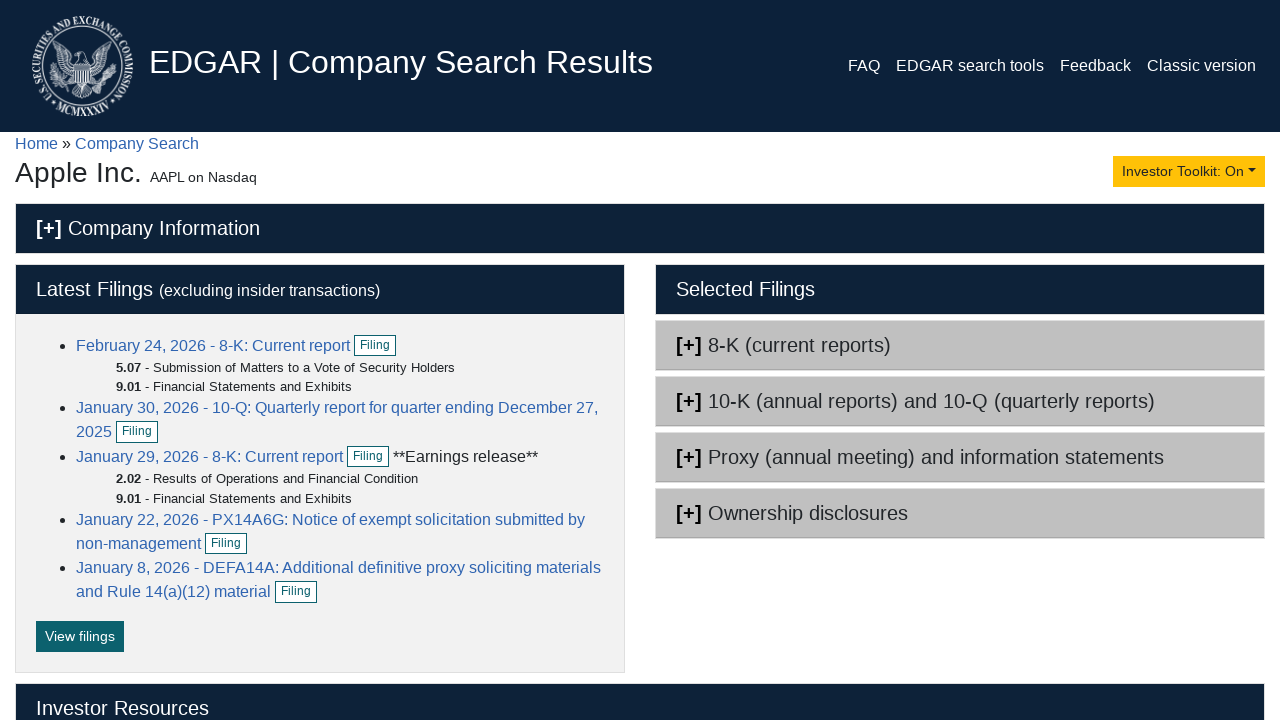

Clicked 'View All Filings' button to expand the filings list at (80, 636) on #btnViewAllFilings
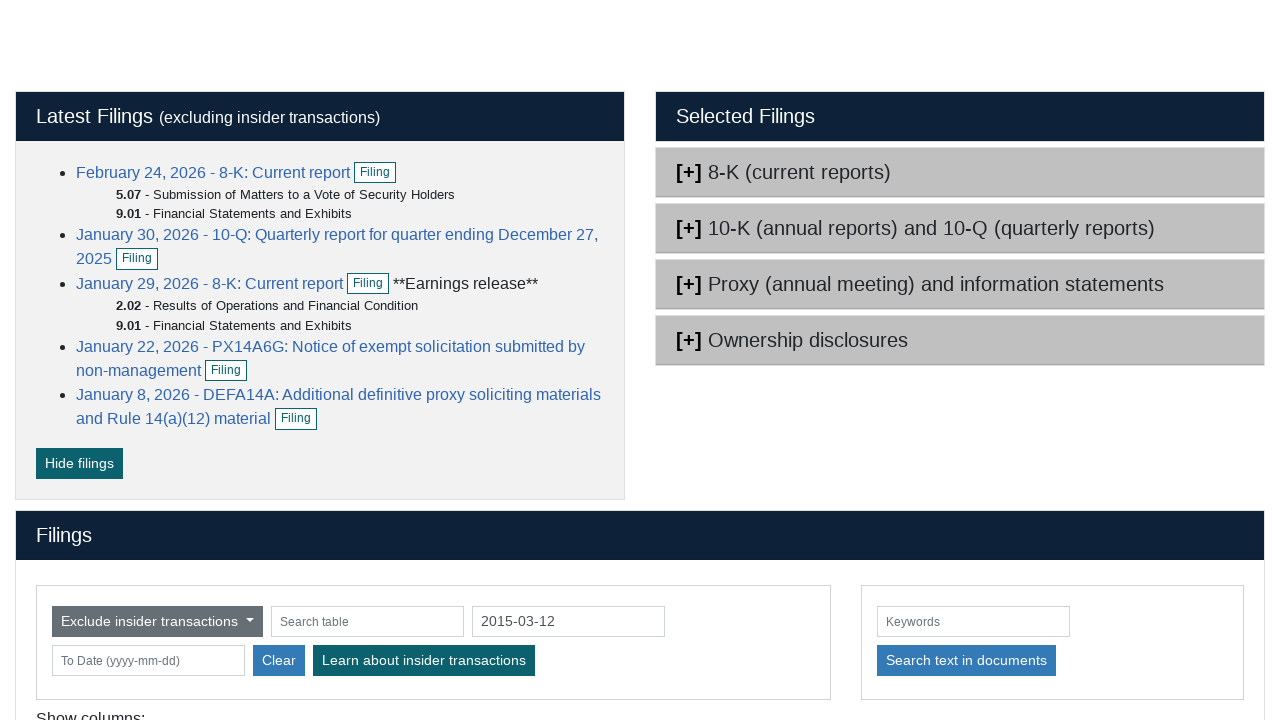

Filings table loaded with filing rows visible
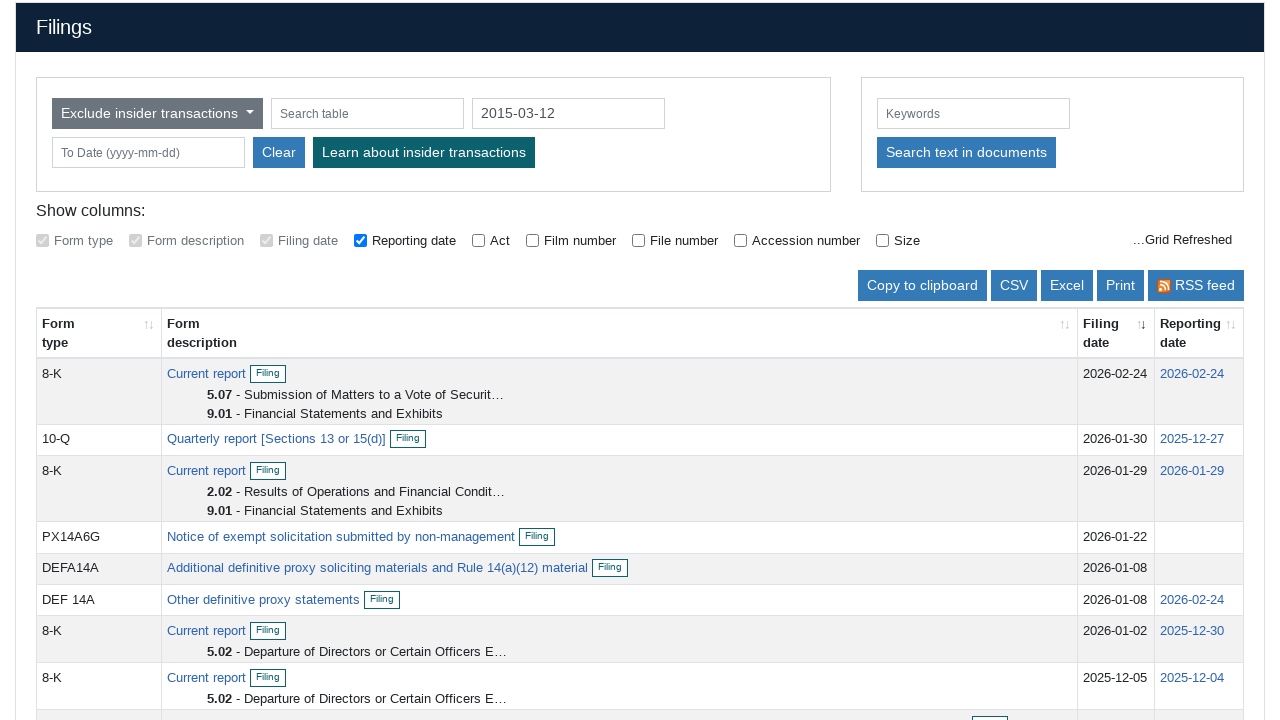

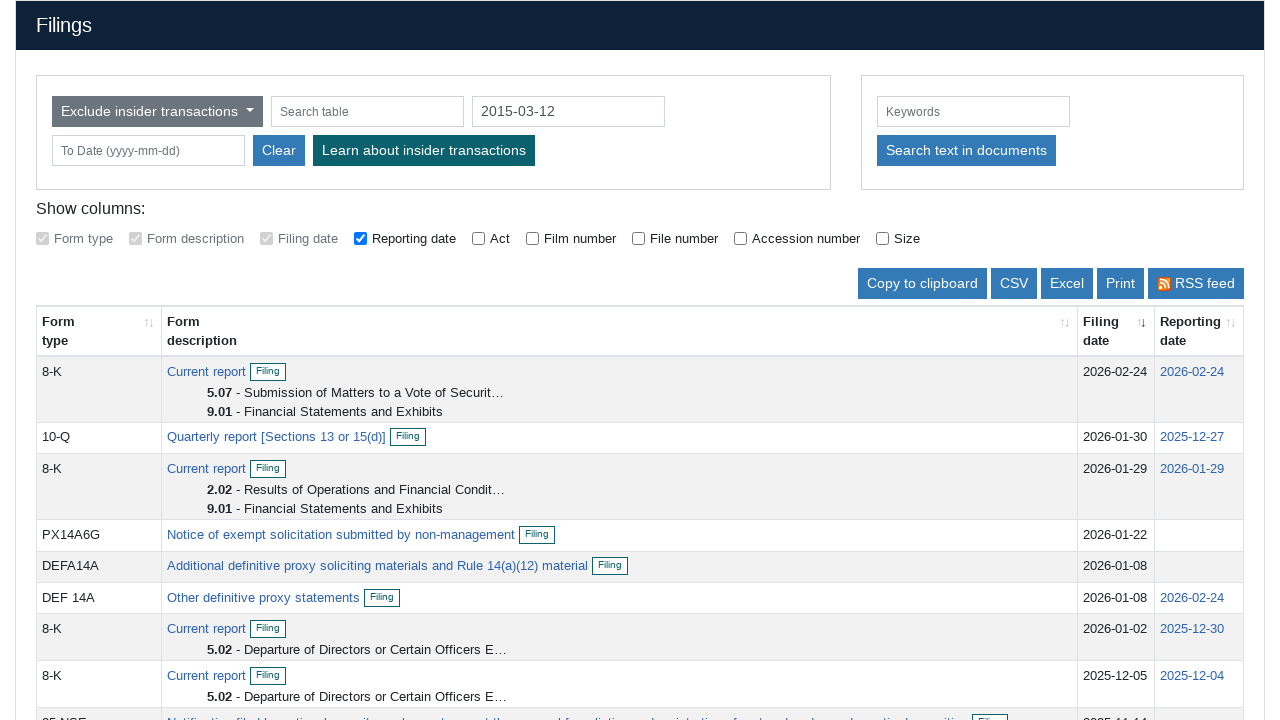